Tests a text box form by filling in user name, email, and address fields, then submitting the form and verifying the output displays the submitted name.

Starting URL: https://demoqa.com/text-box

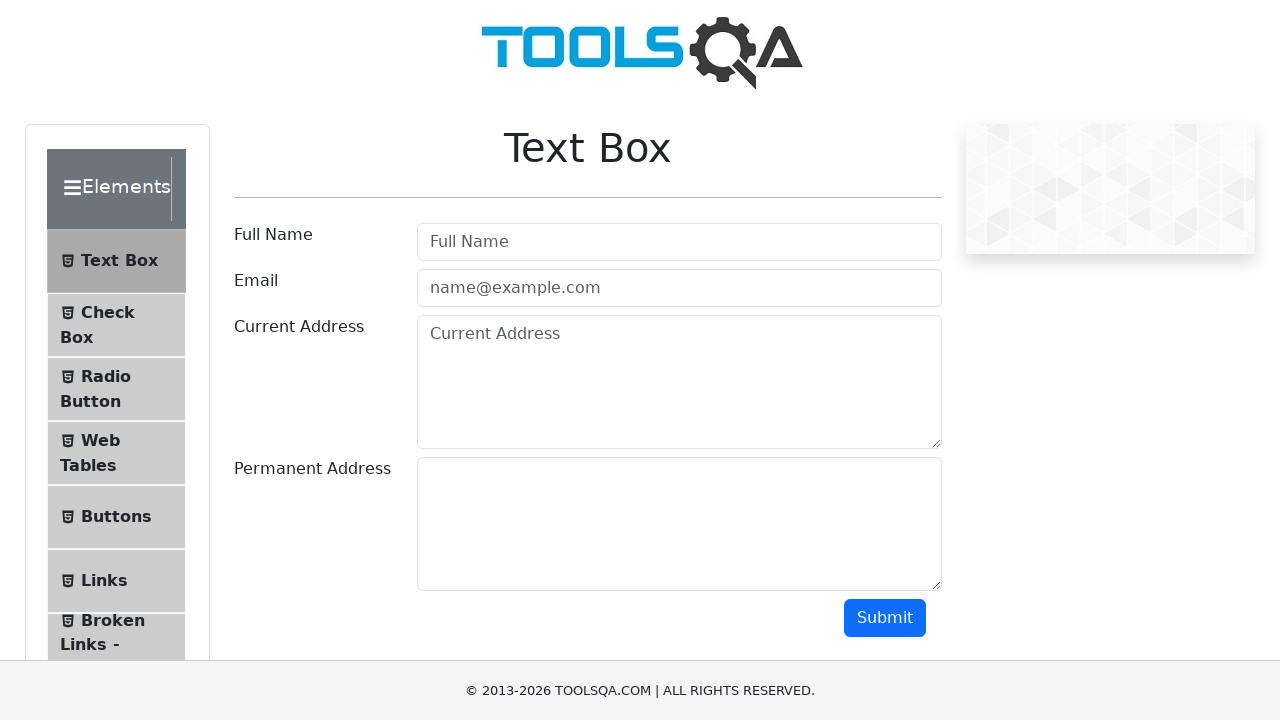

Filled user name field with 'John Doe' on #userName
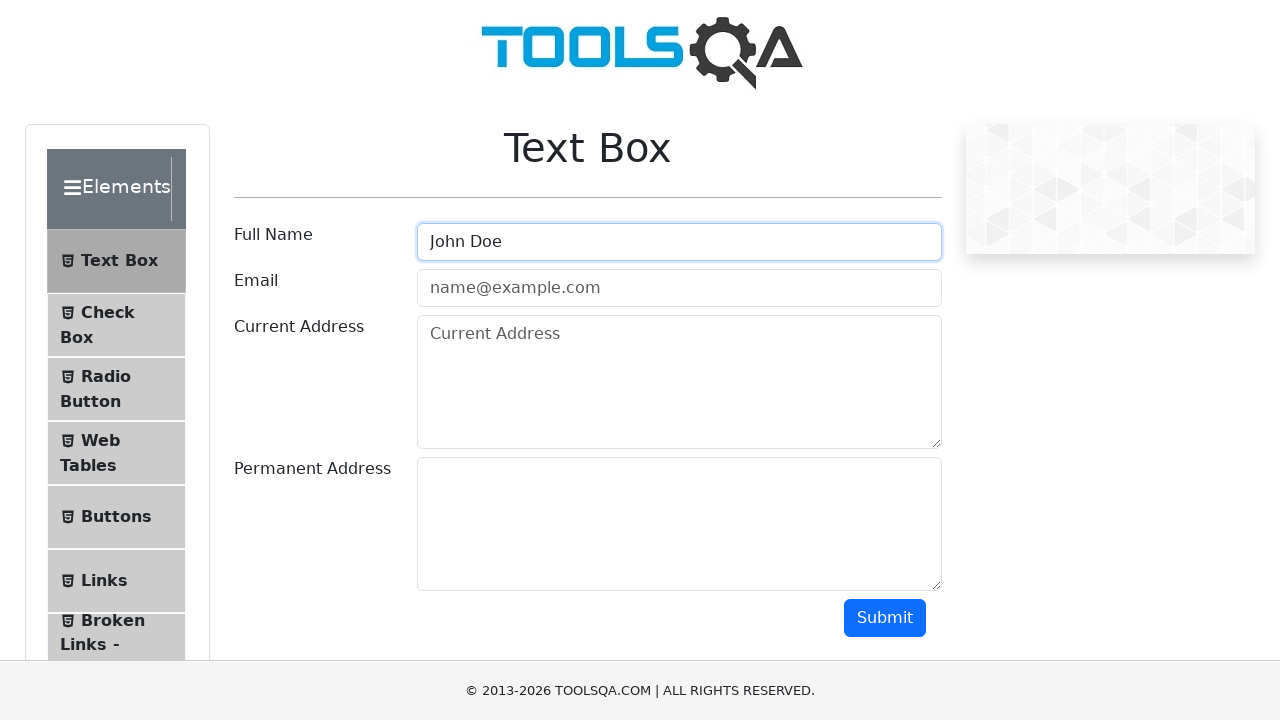

Filled email field with 'john.doe@example.com' on #userEmail
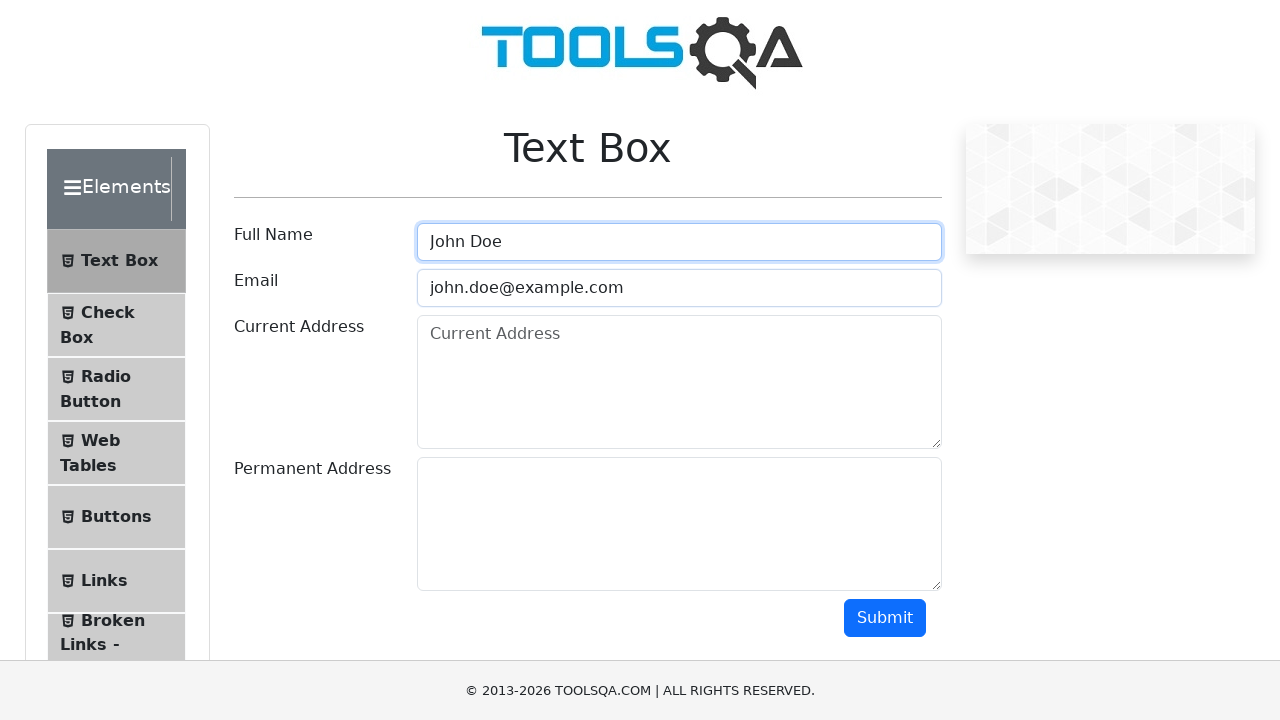

Filled current address field with '123 Main St, Springfield' on #currentAddress
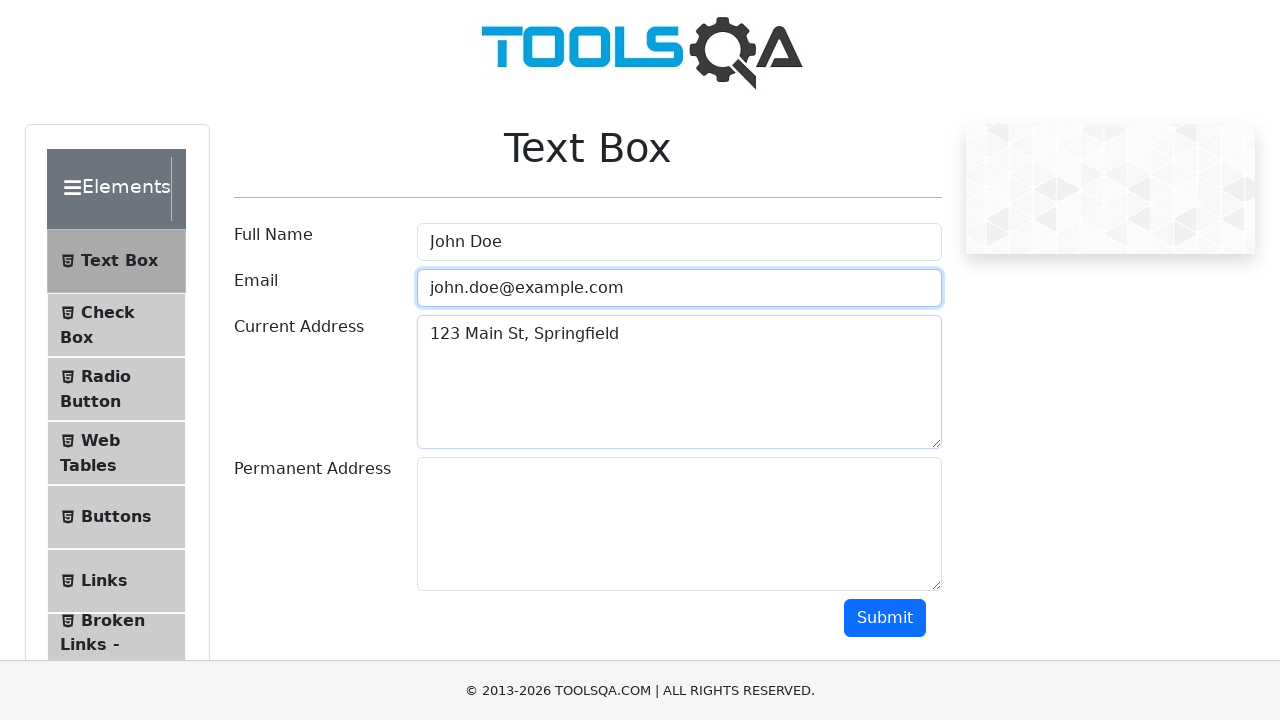

Scrolled submit button into view
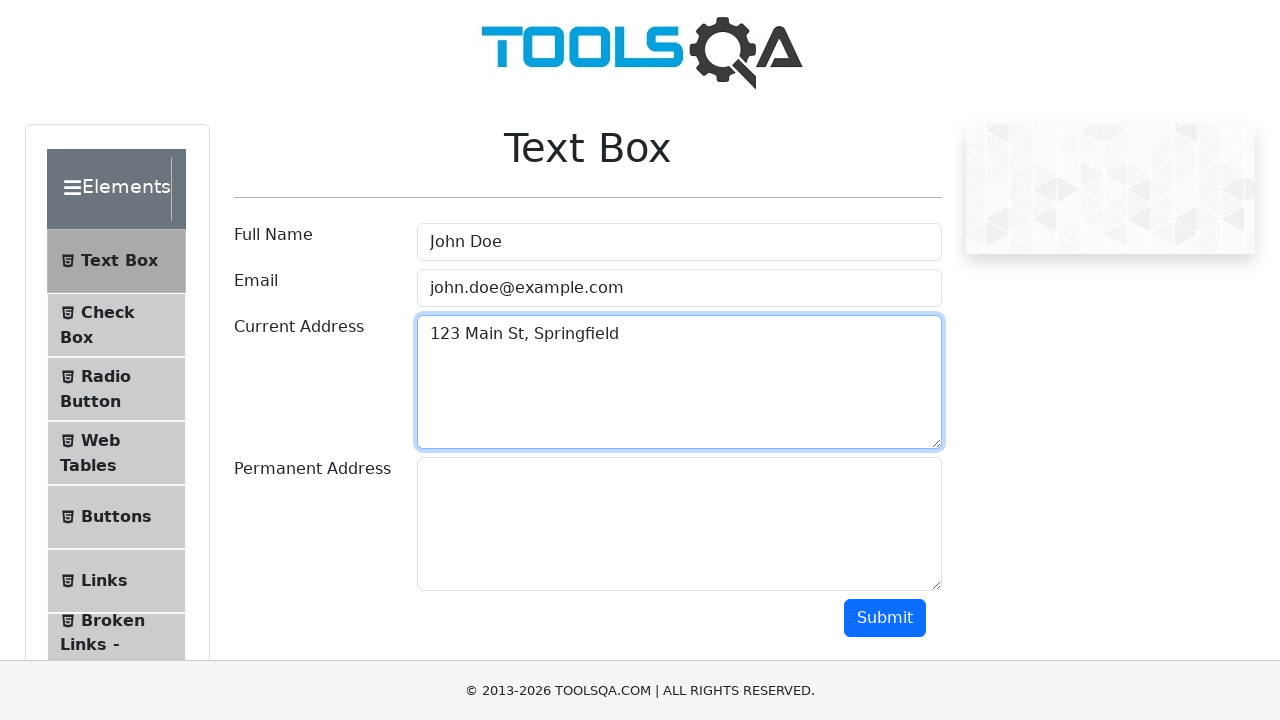

Clicked submit button to submit the form at (885, 618) on #submit
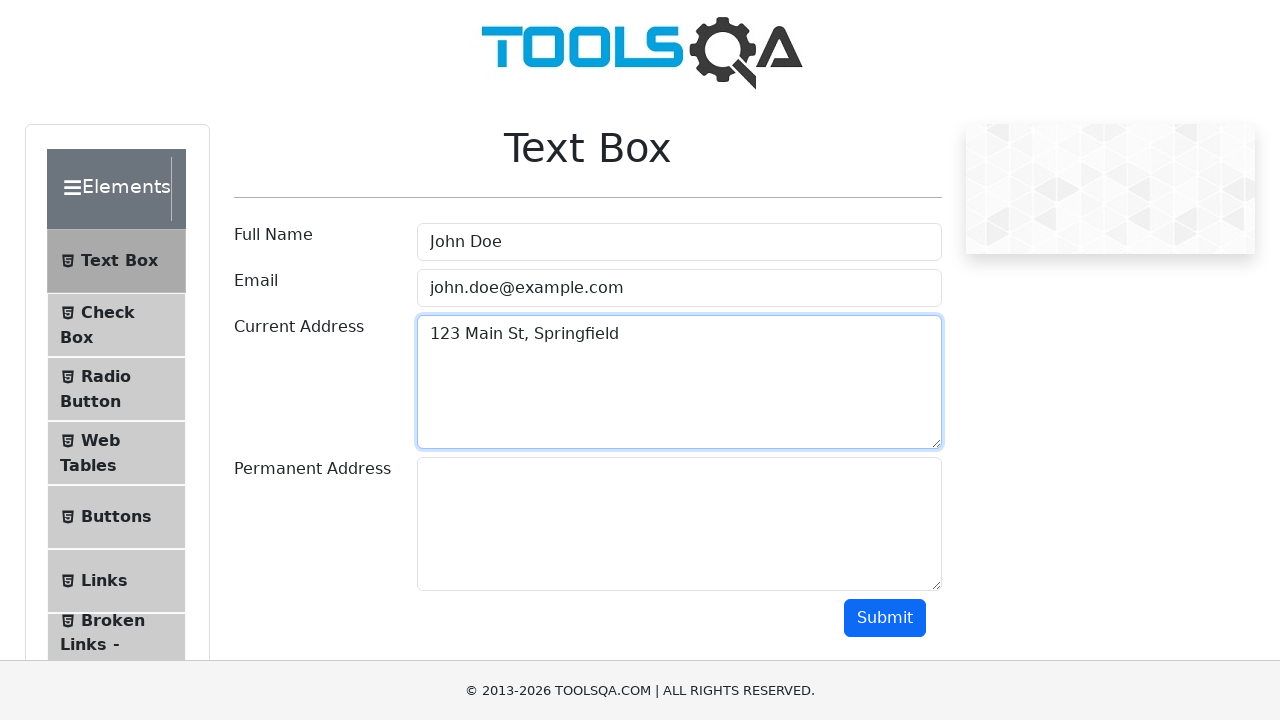

Output name field became visible
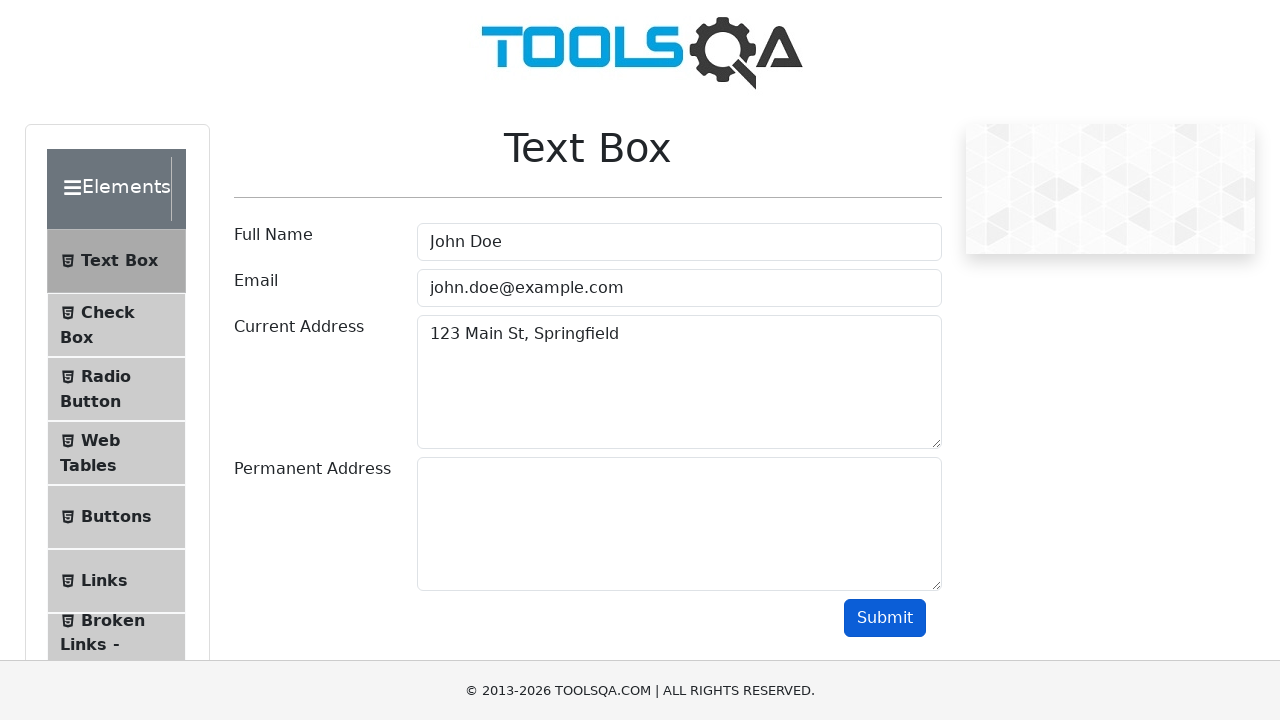

Verified output contains submitted name 'John Doe'
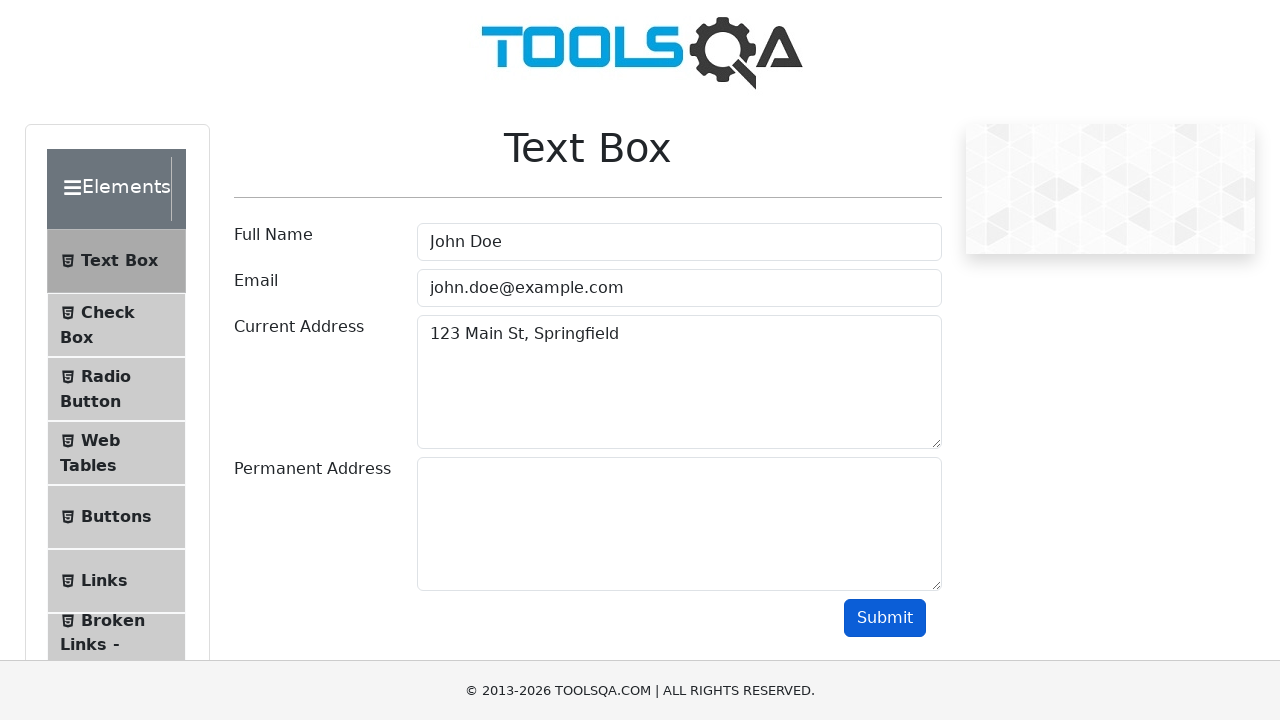

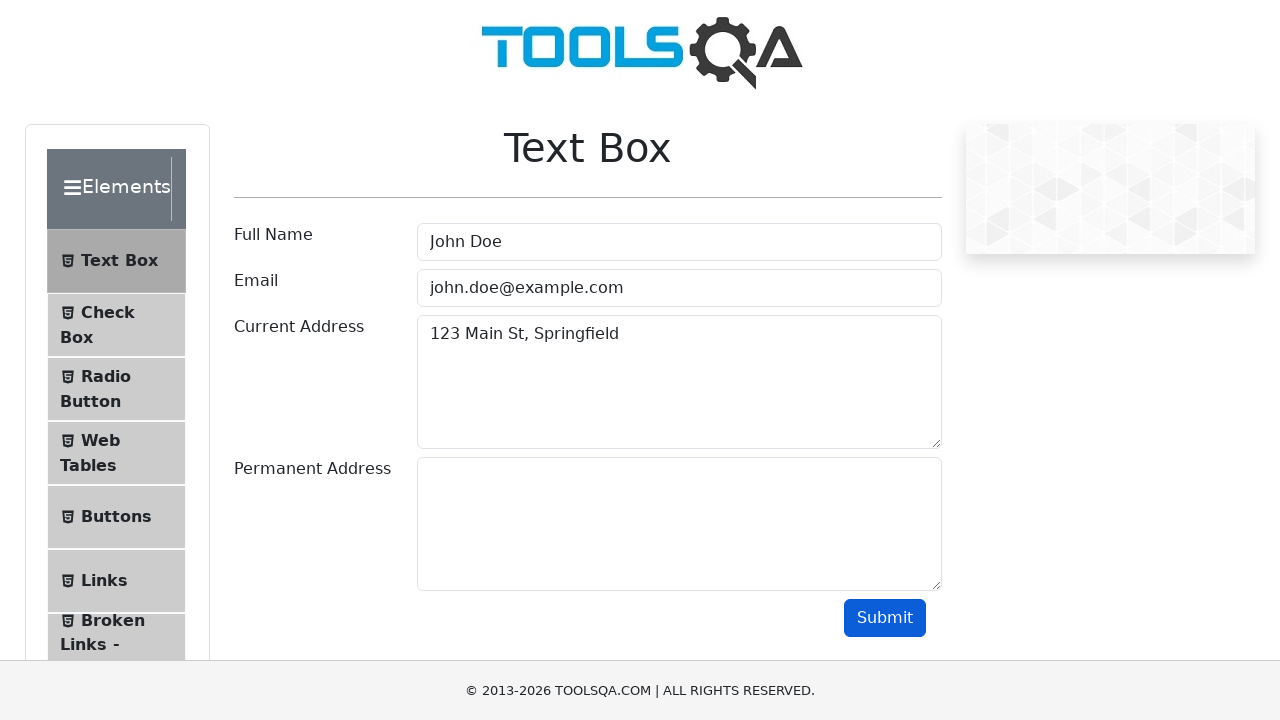